Tests a table on an automation practice page by scrolling to it, scrolling within the table container, extracting values from the 4th column, summing them, and verifying the sum matches the displayed total amount.

Starting URL: https://rahulshettyacademy.com/AutomationPractice/

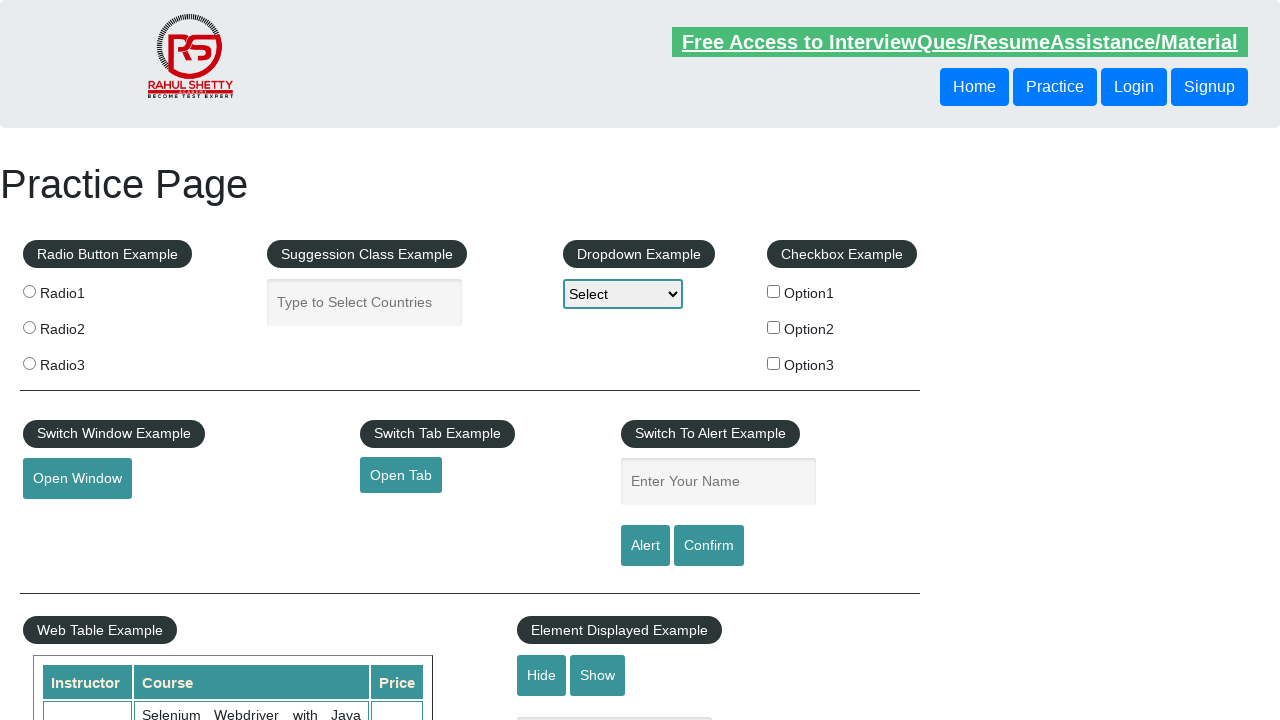

Scrolled down the page by 500 pixels
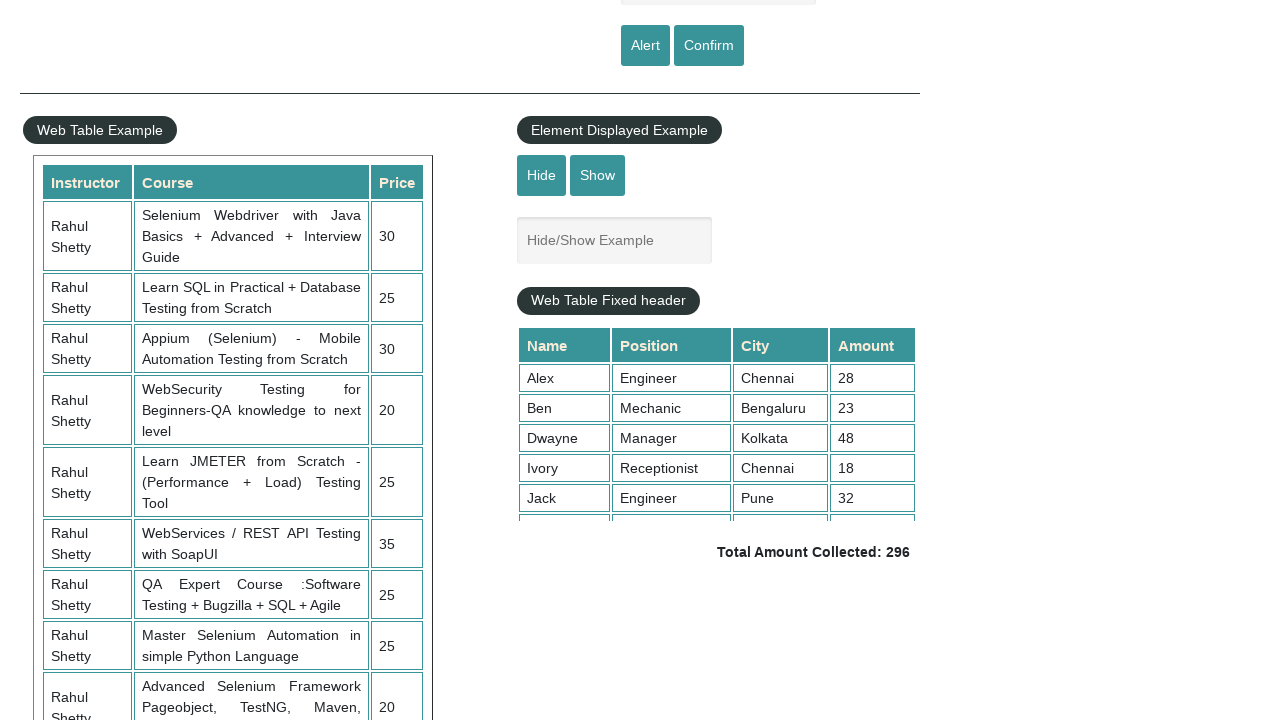

Waited for scroll animation to complete
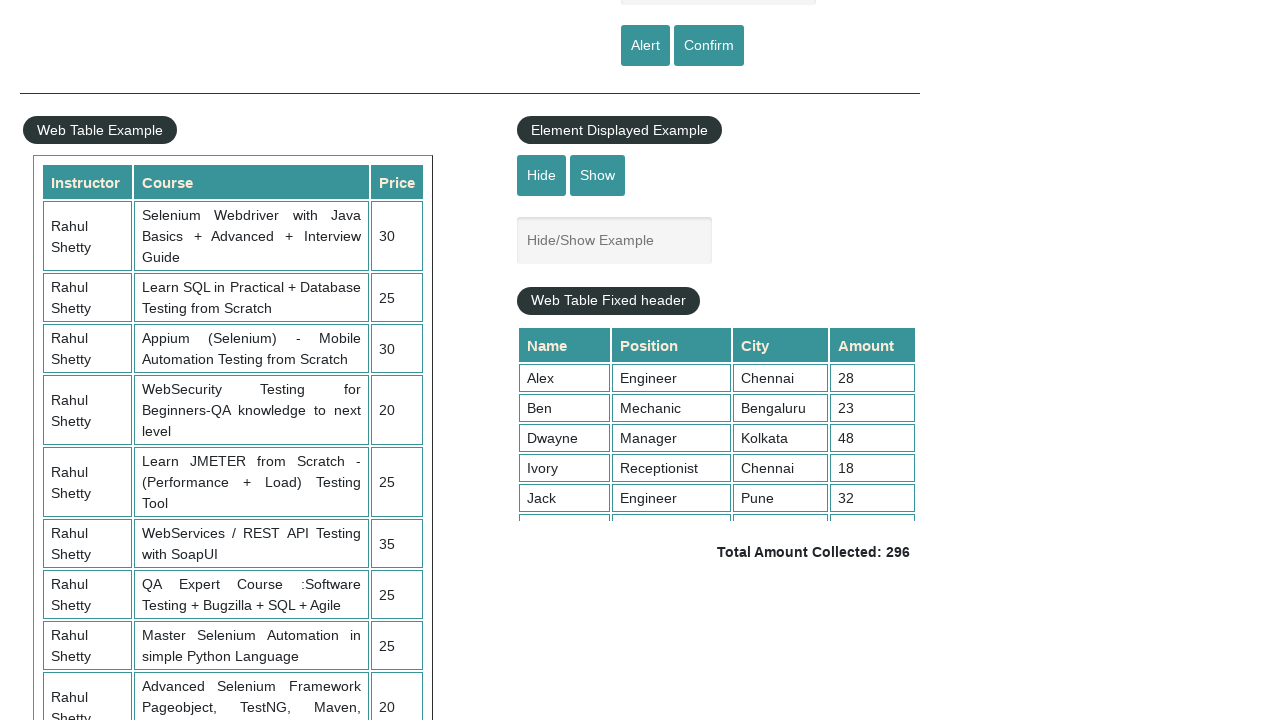

Scrolled within the table container to position 5000
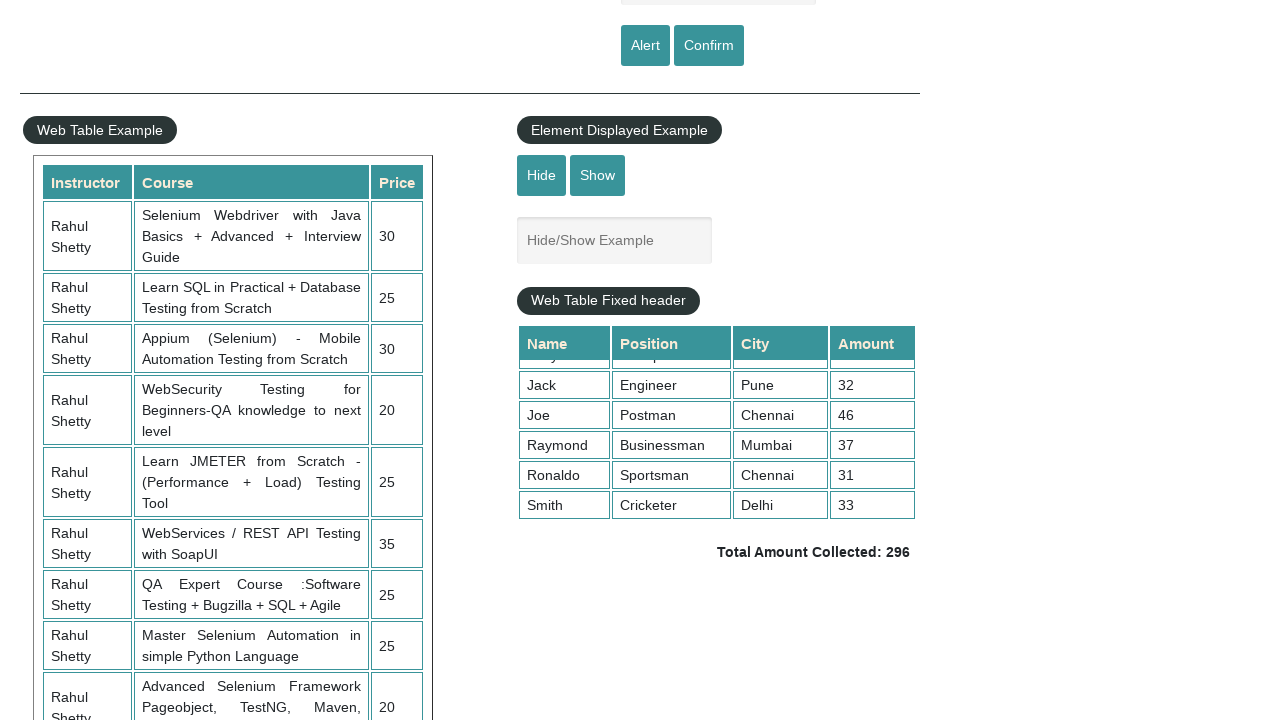

Waited for table scroll to complete
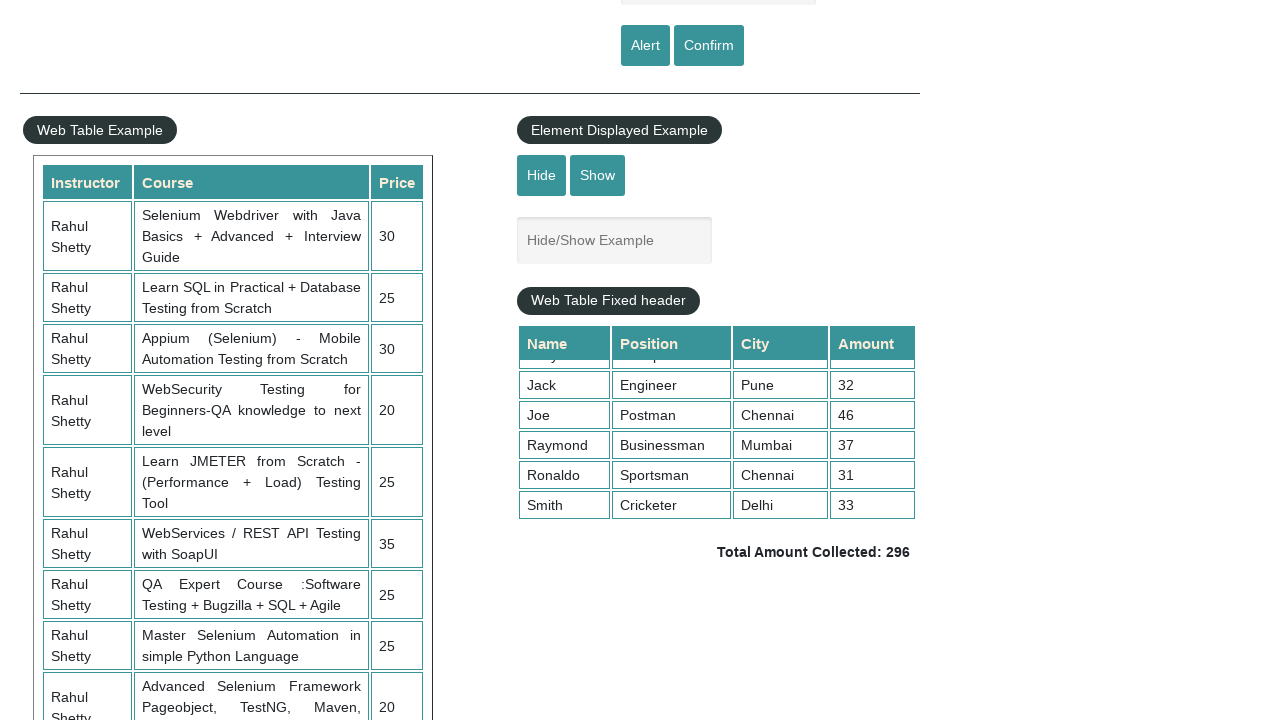

Extracted all values from the 4th column of the table
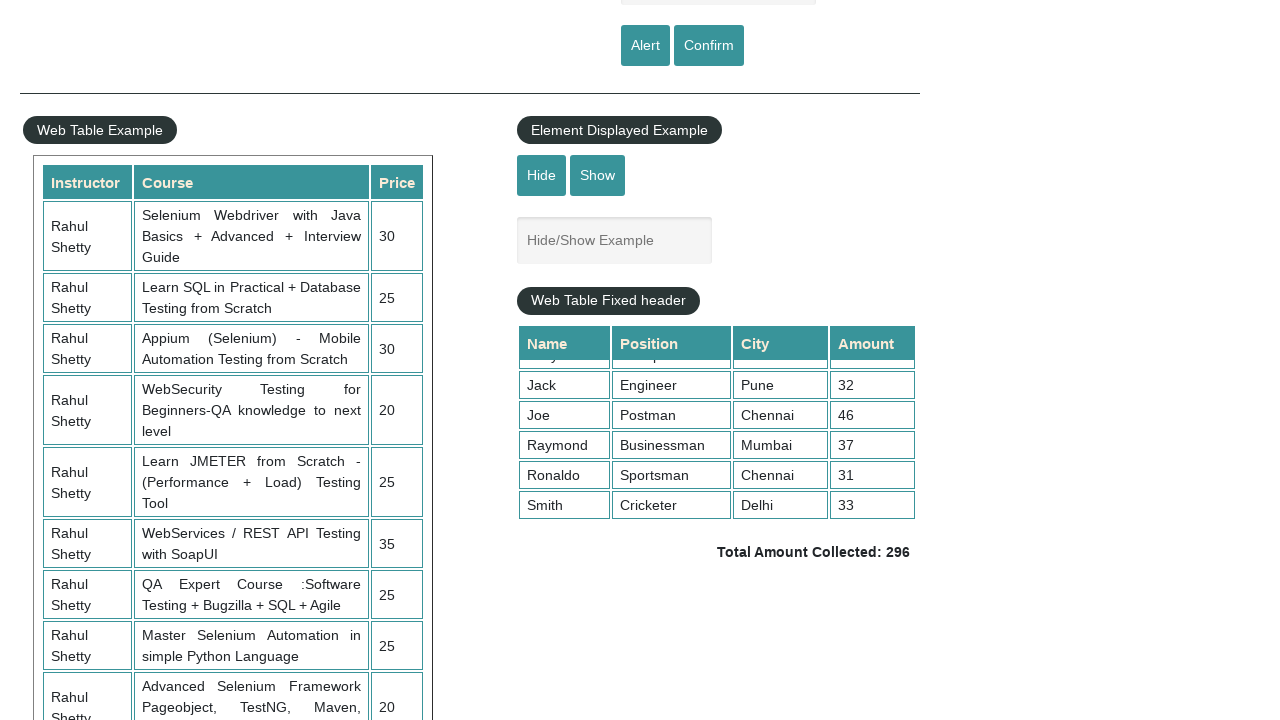

Calculated sum of all column values: 296
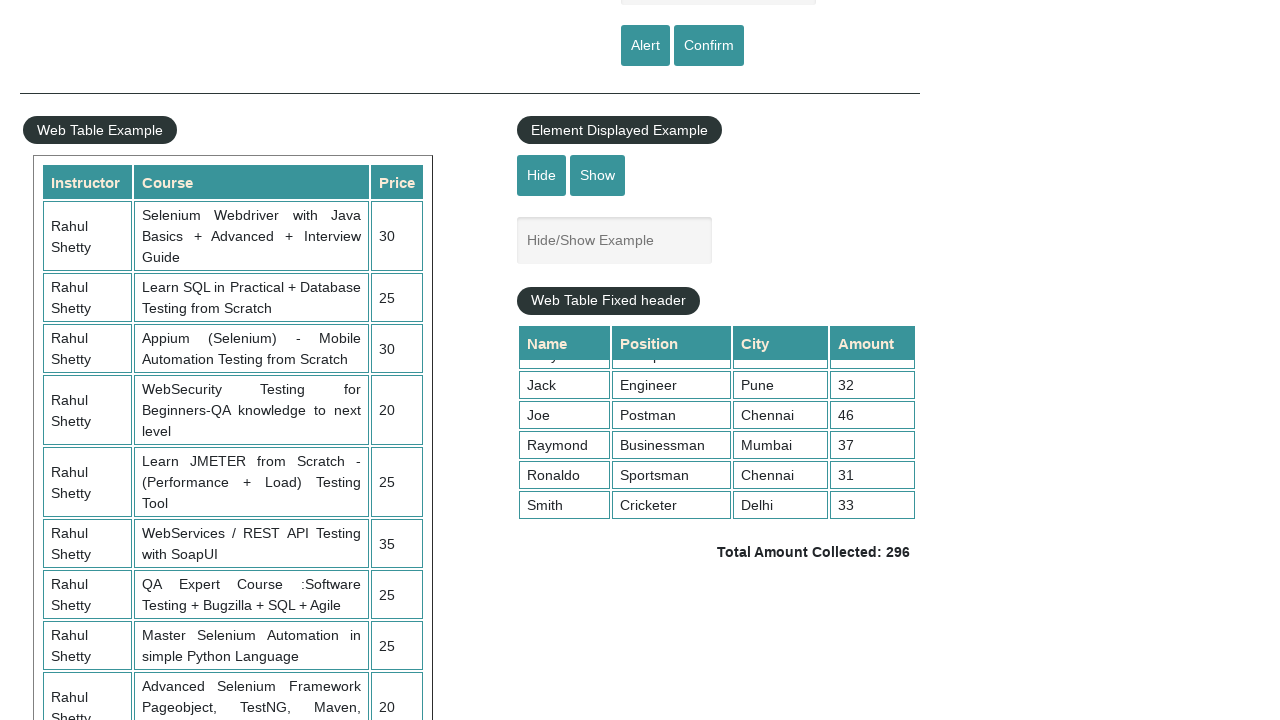

Retrieved displayed total amount element
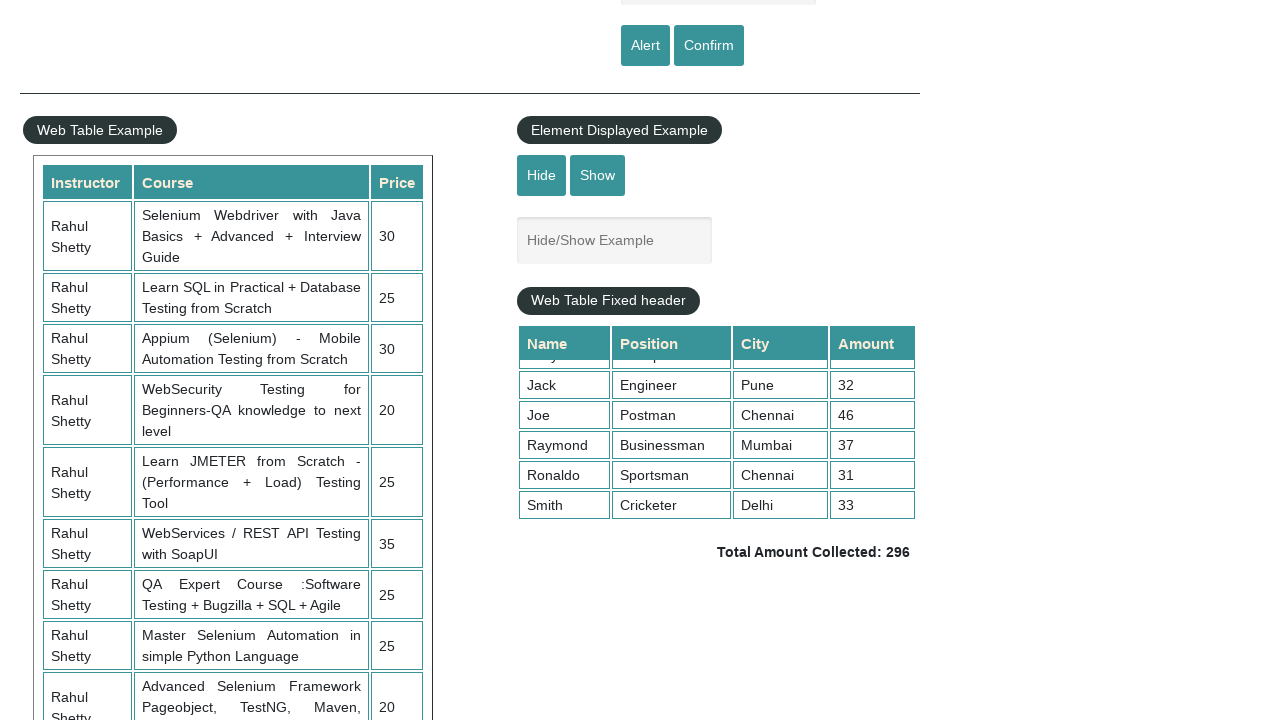

Parsed displayed total amount: 296
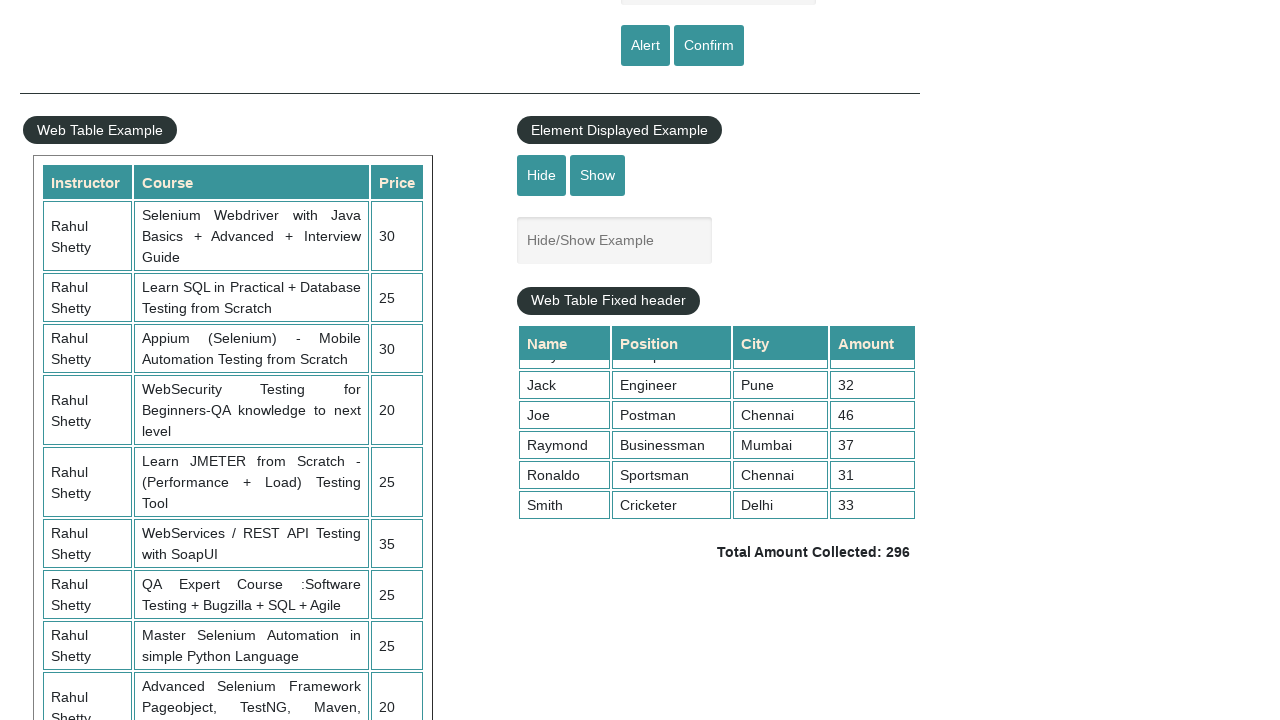

Verified calculated sum (296) matches displayed total (296)
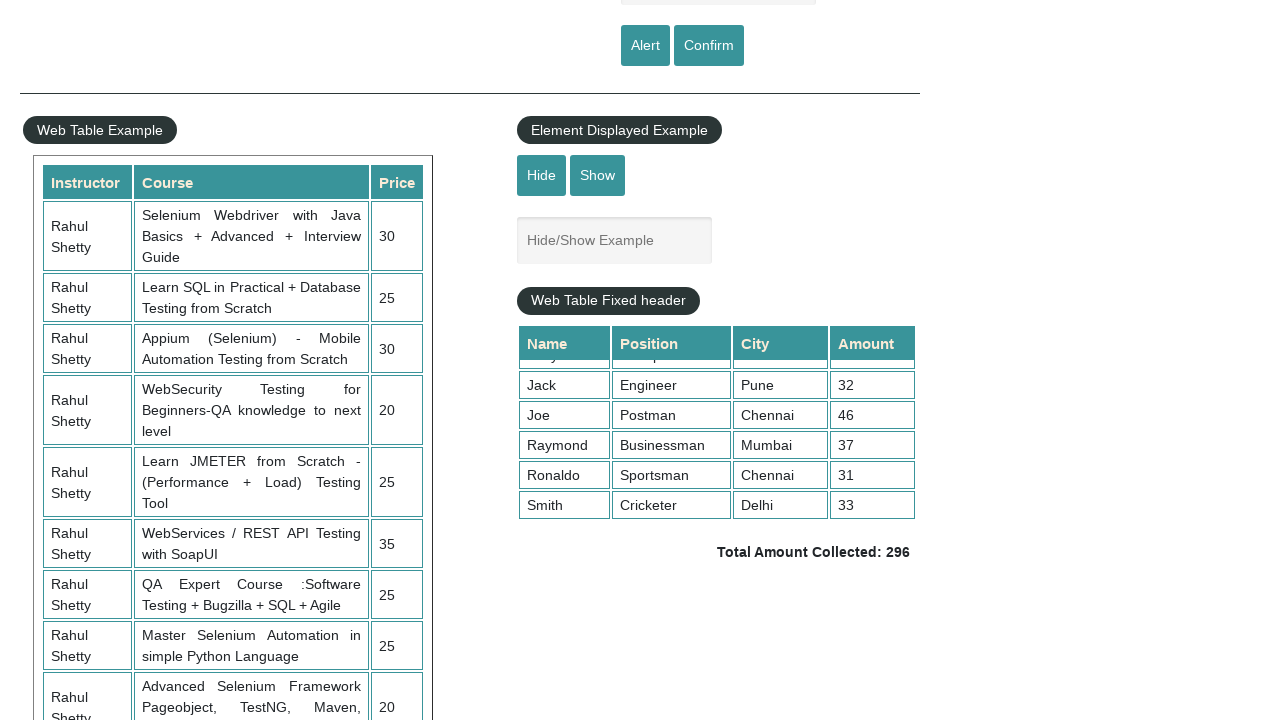

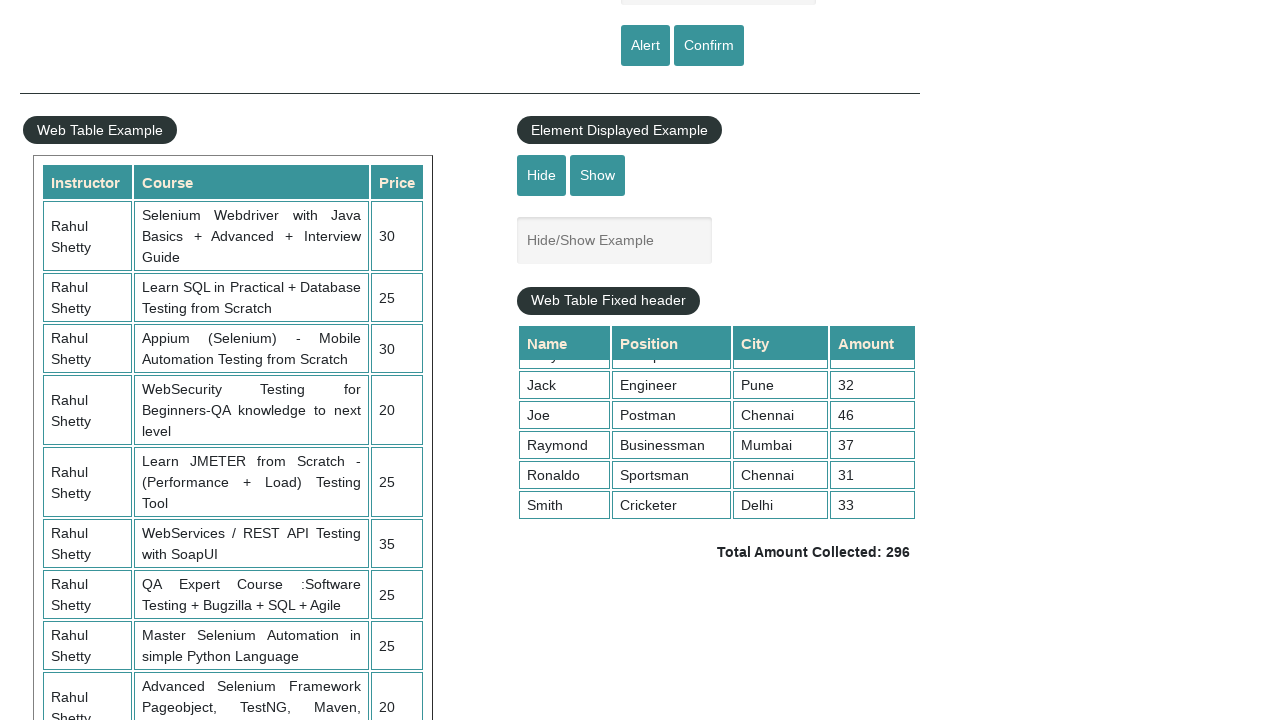